Tests synchronization by clicking a button and waiting for a checkbox element to appear

Starting URL: https://atidcollege.co.il/Xamples/ex_synchronization.html

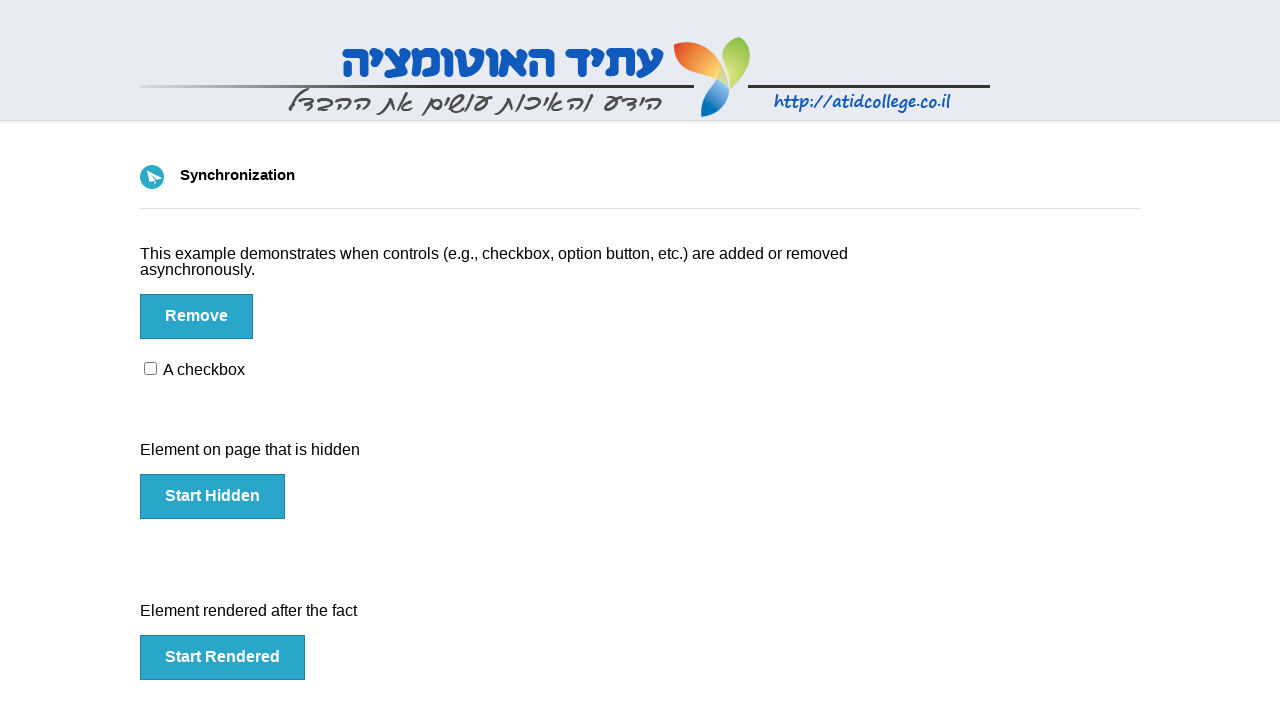

Navigated to synchronization test page
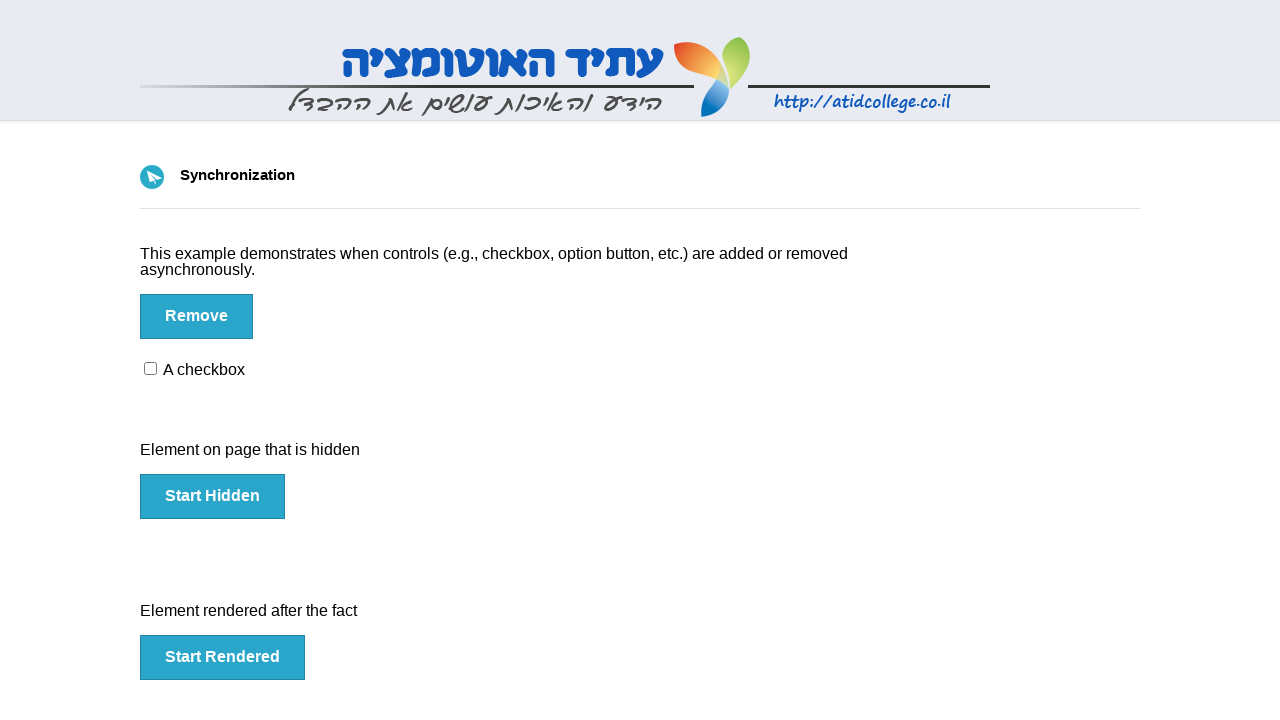

Clicked button to trigger checkbox appearance at (196, 316) on #btn
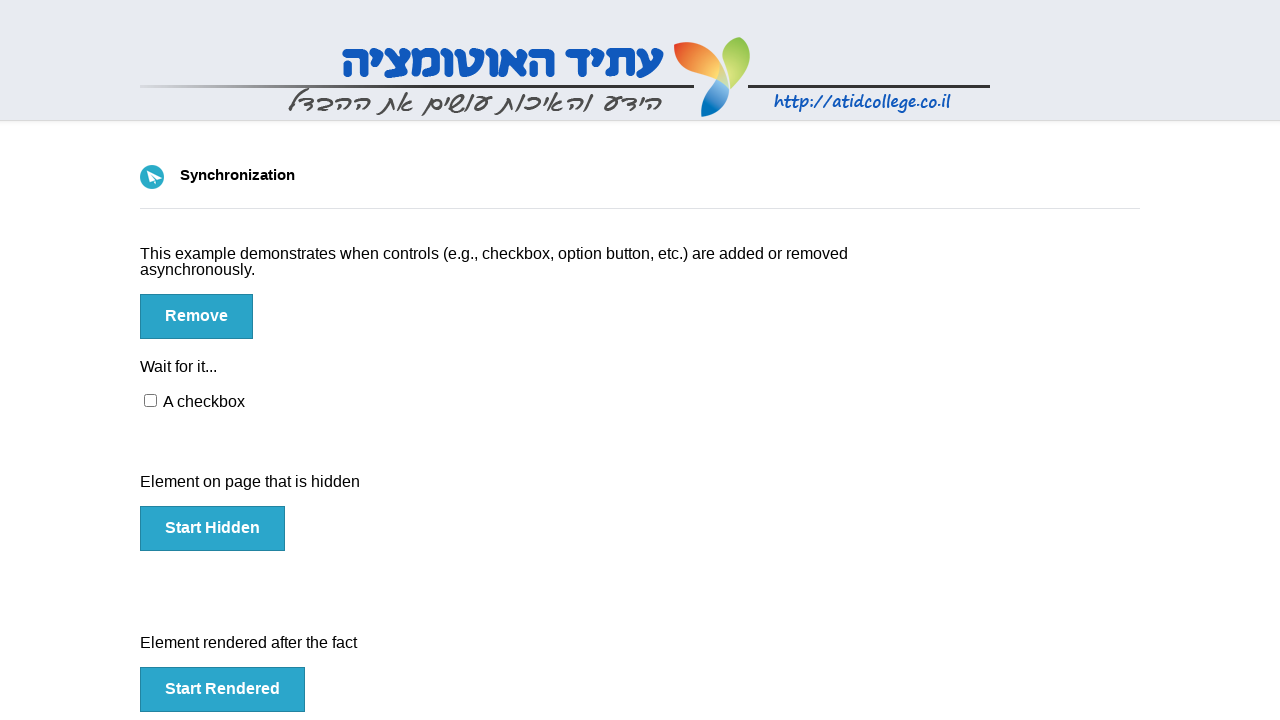

Checkbox element appeared and is visible
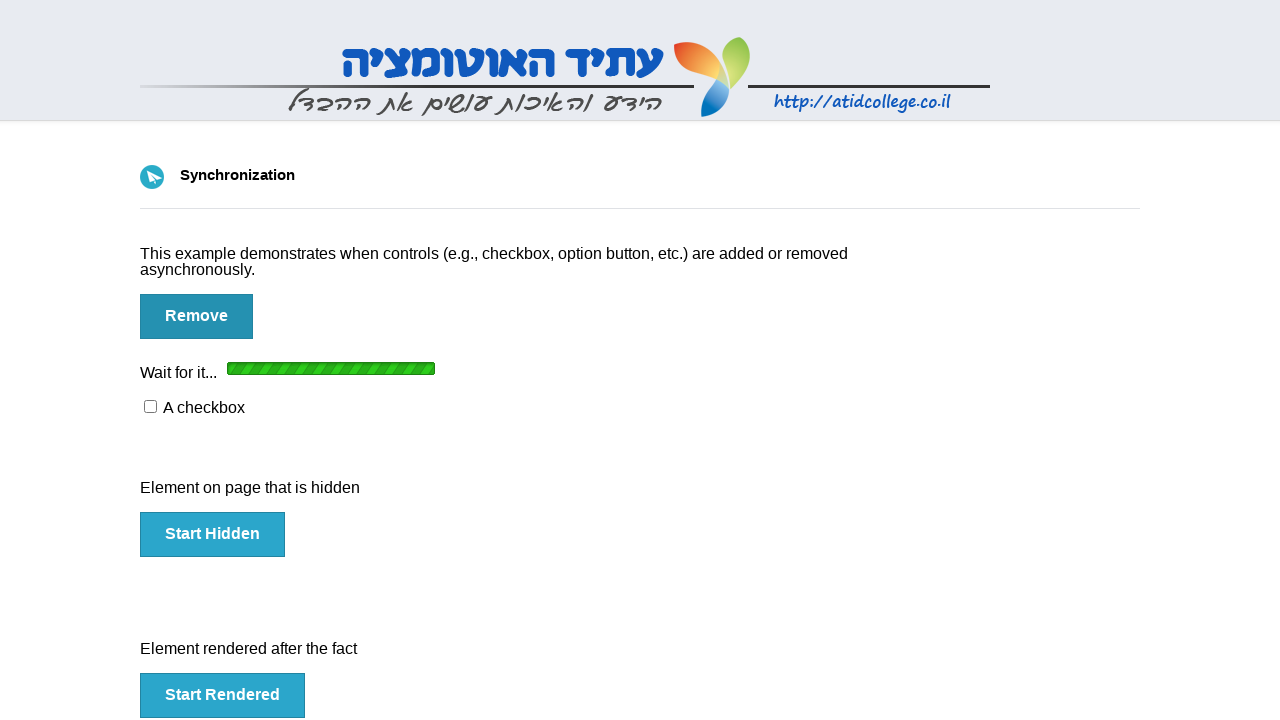

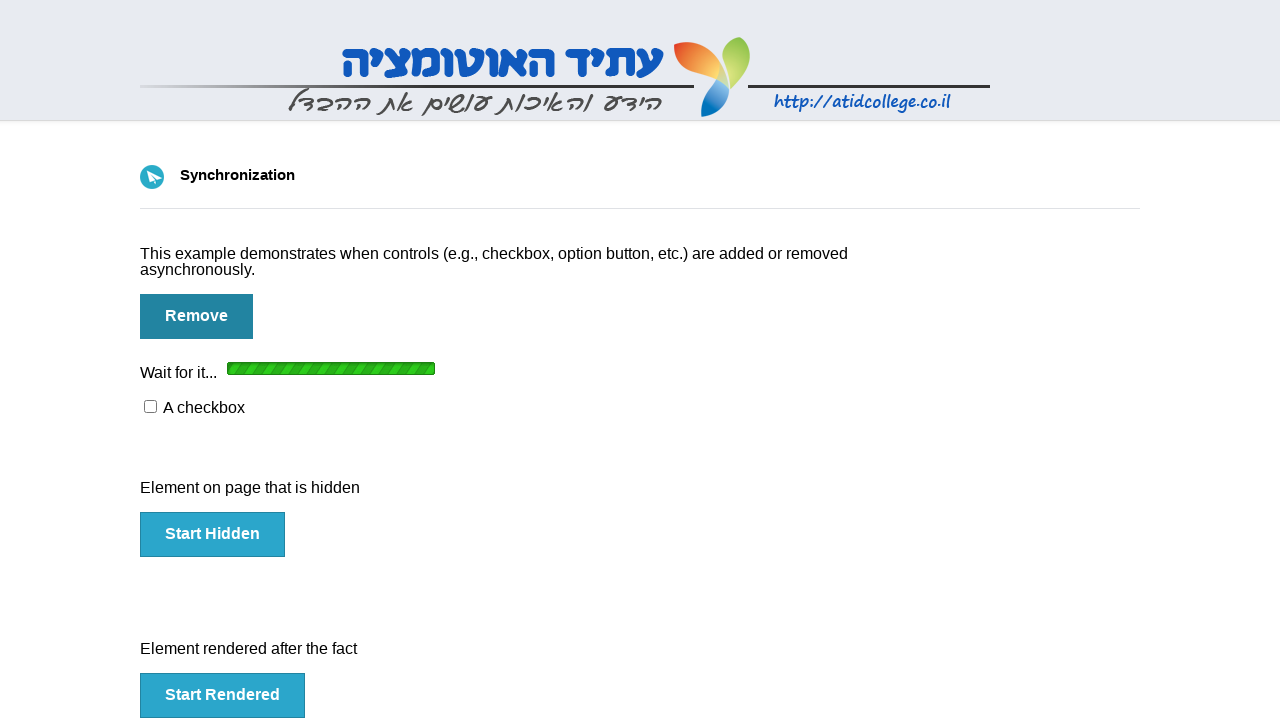